Tests browser window handling by navigating to a test page, finding a popup link, scrolling to it using JavaScript, and retrieving the parent window handle.

Starting URL: http://omayo.blogspot.com/

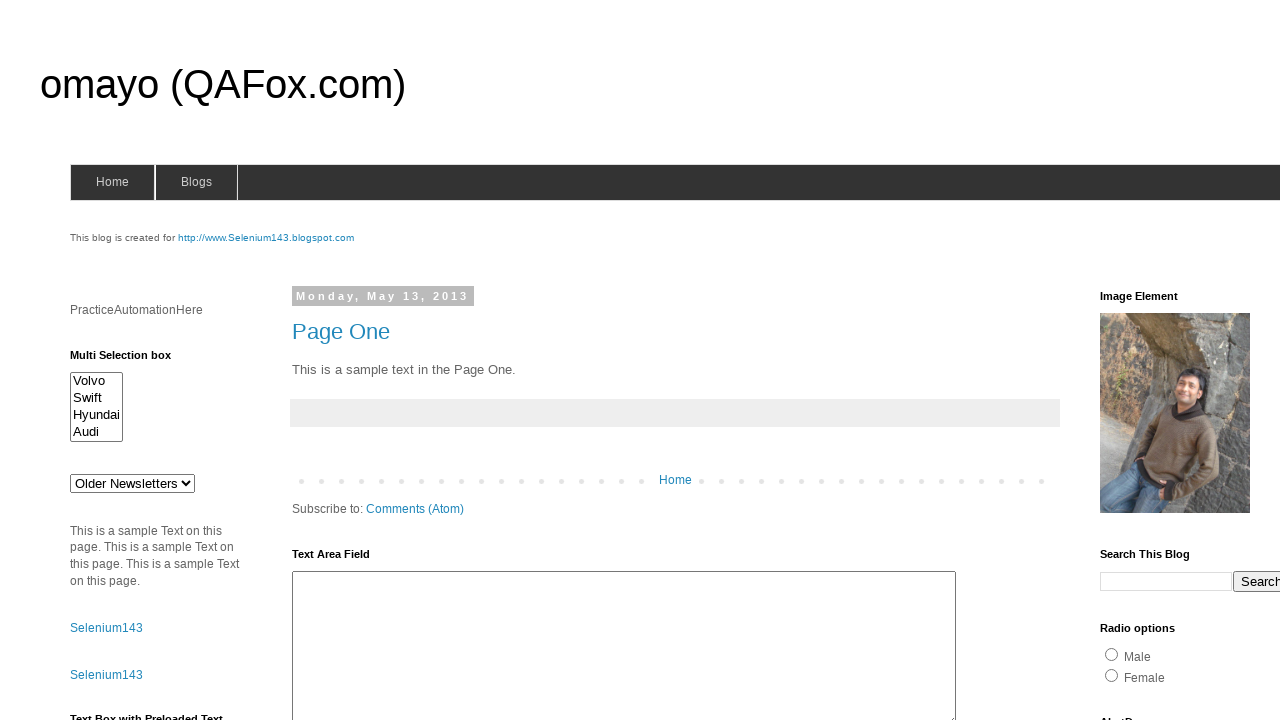

Navigated to http://omayo.blogspot.com/
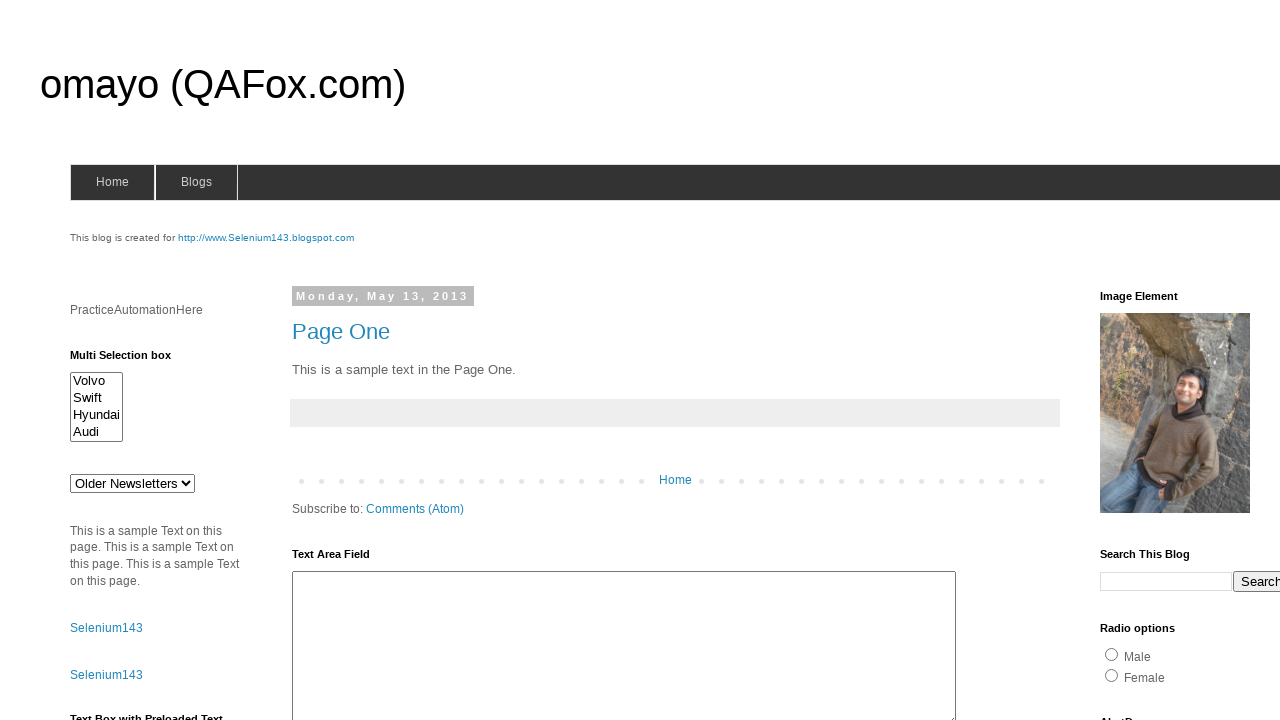

Located popup window link element
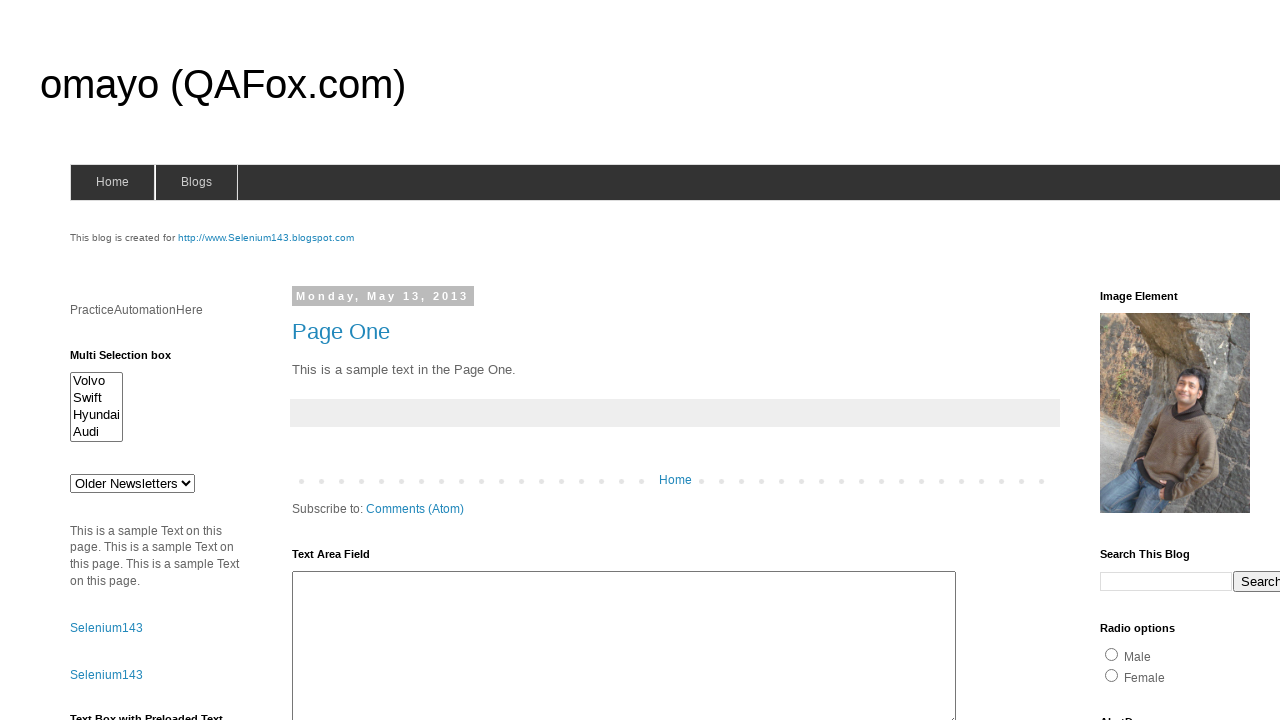

Popup link became visible
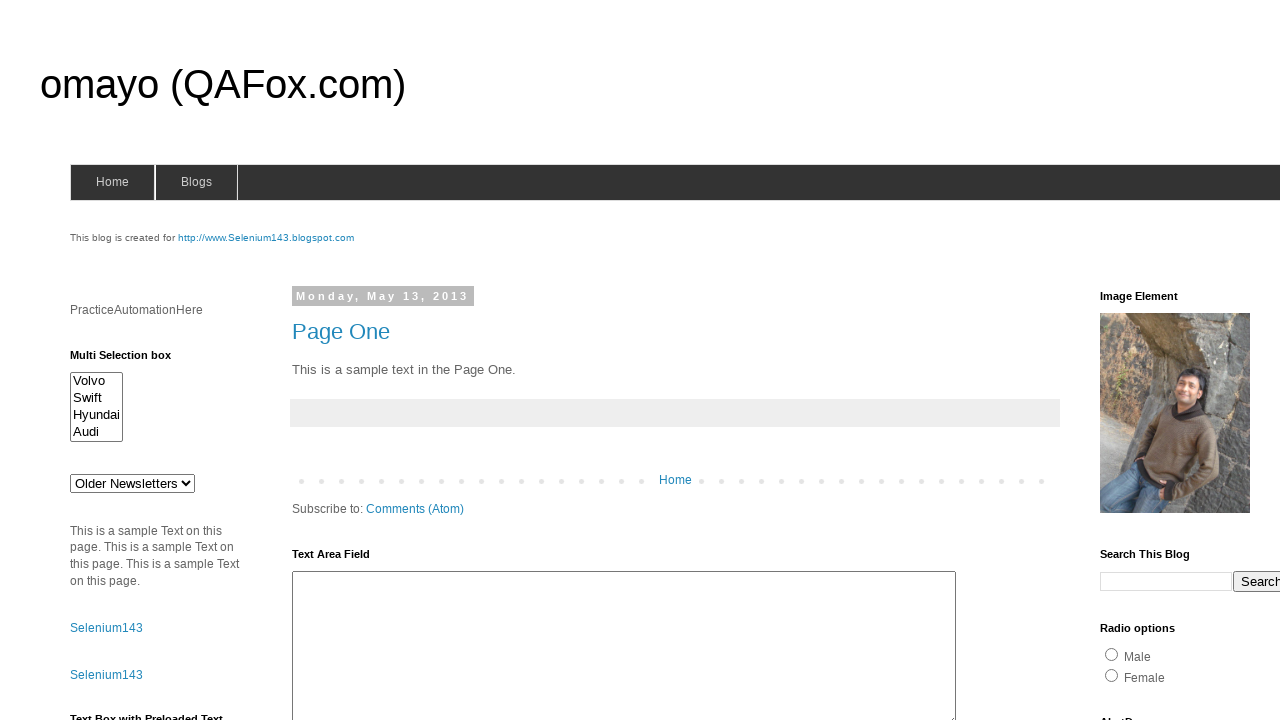

Retrieved bounding box of popup link
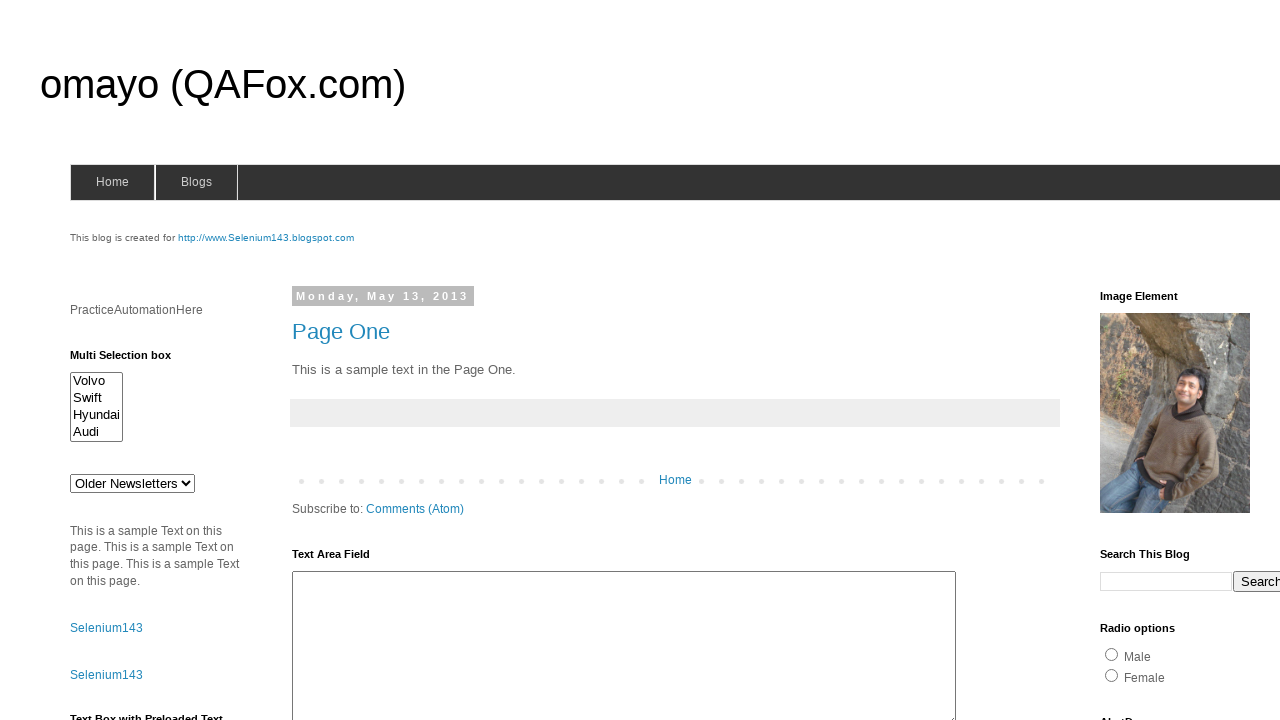

Scrolled page to position popup link using JavaScript
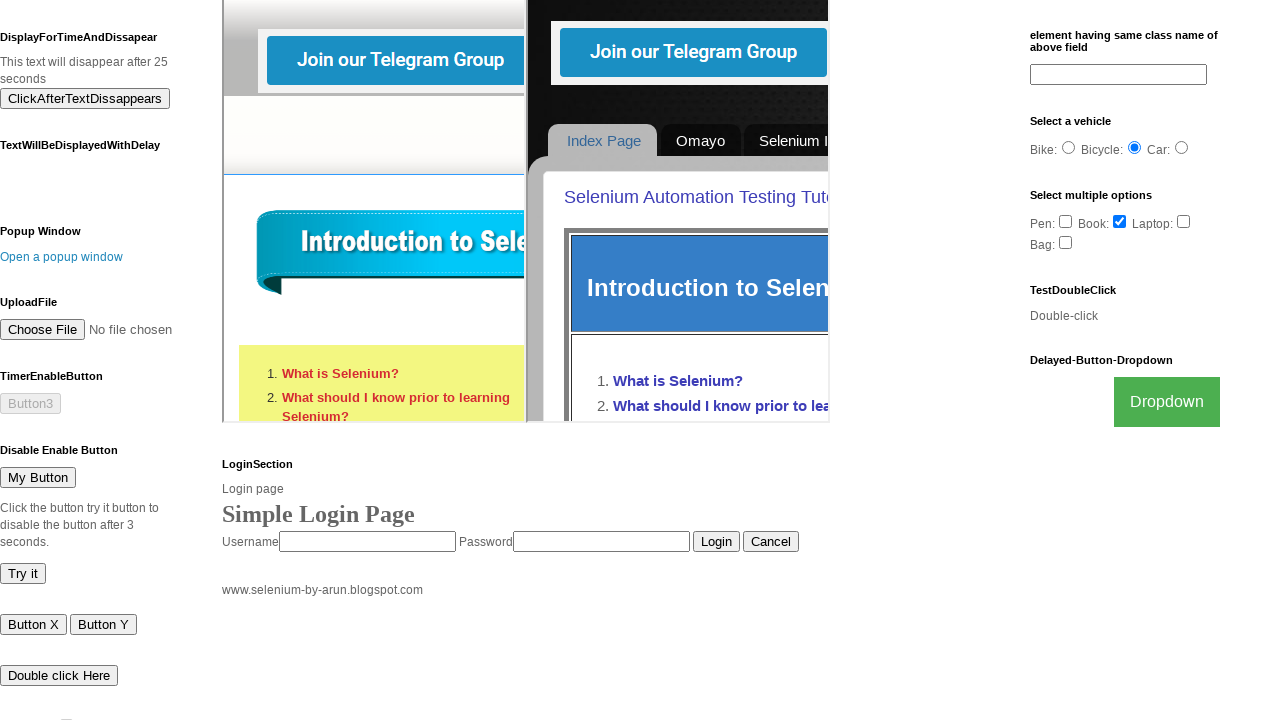

Waited 1 second after scrolling
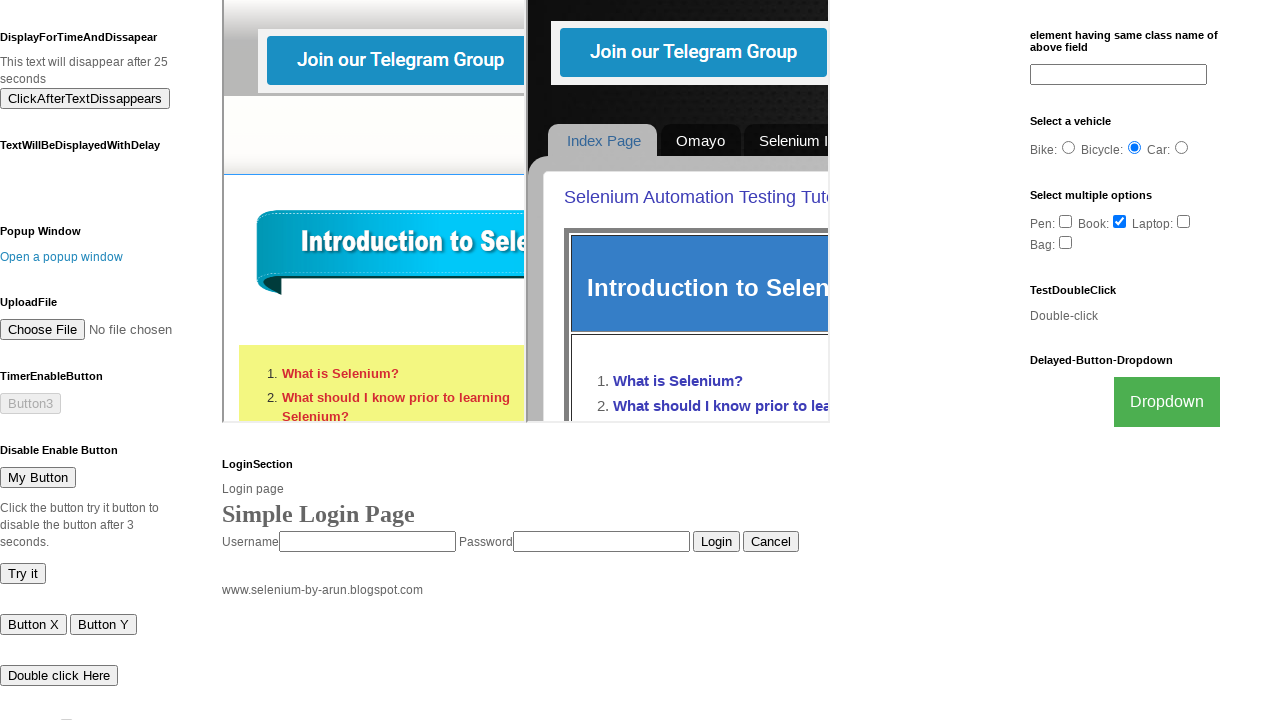

Scrolled popup link into view and prepared for interaction
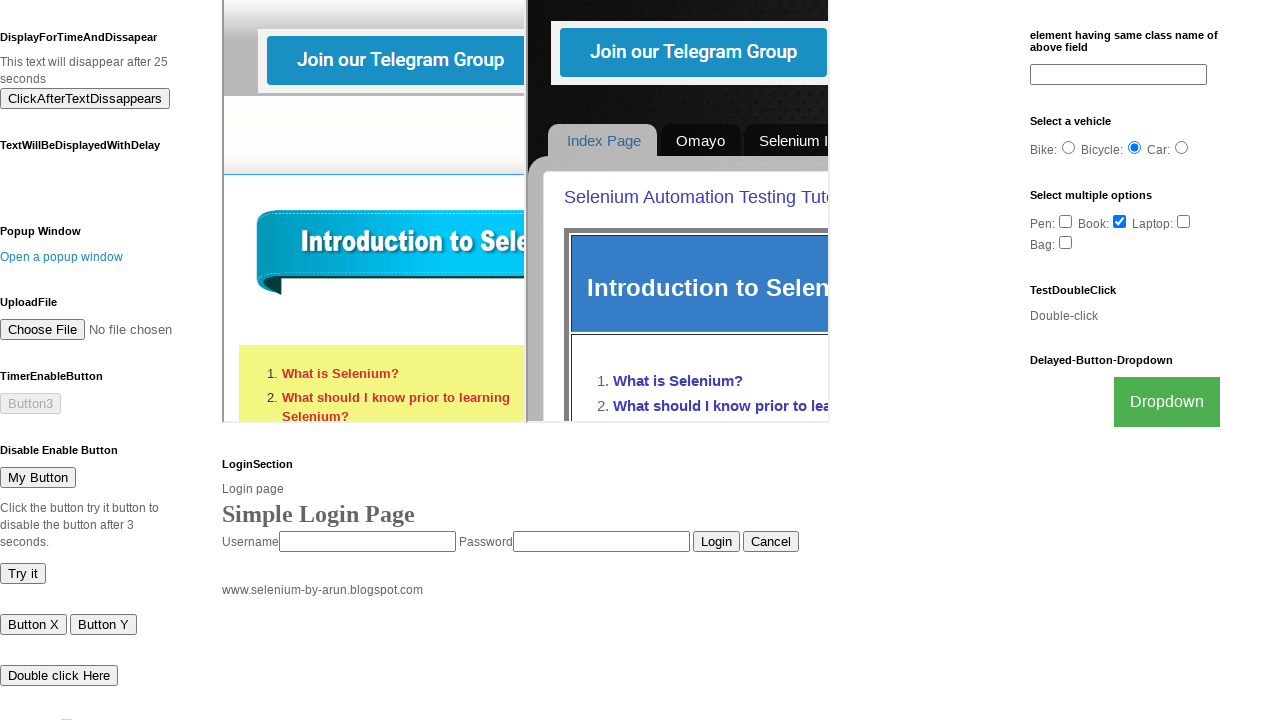

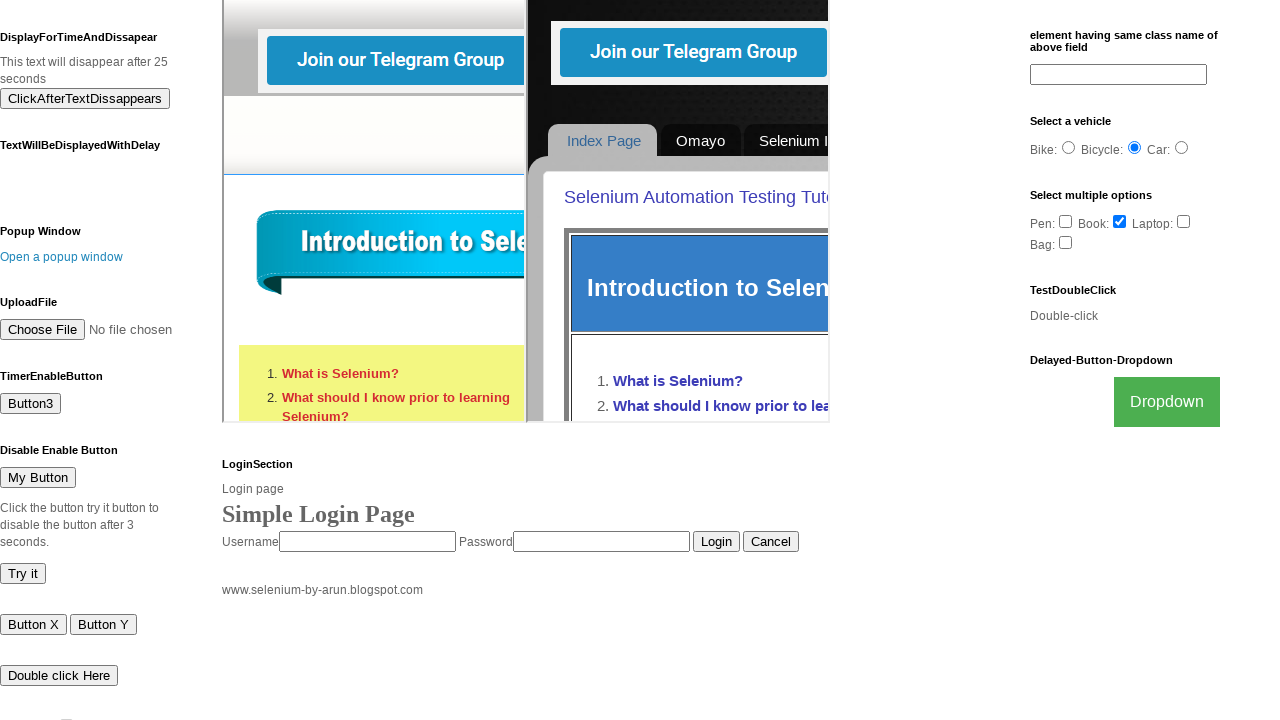